Tests text input functionality by entering text into a field and clicking a button to verify the button text changes

Starting URL: http://uitestingplayground.com/textinput

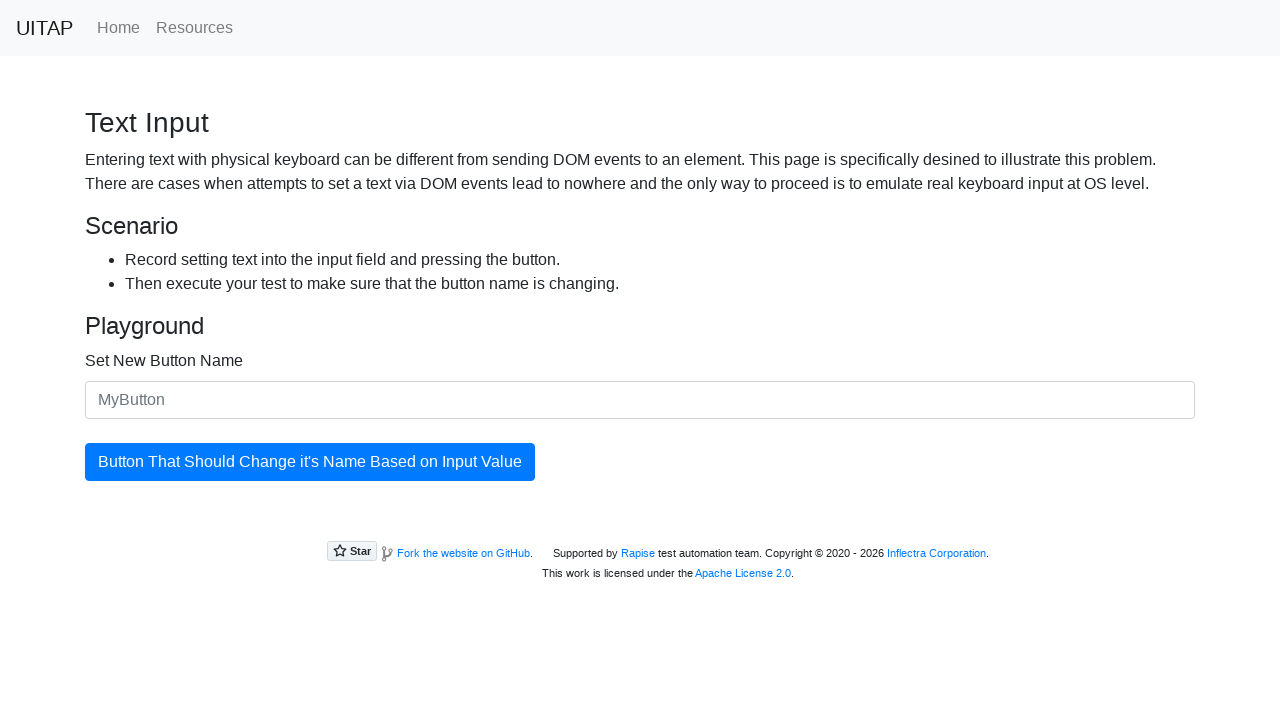

Filled text input field with 'SkyPro' on input.form-control
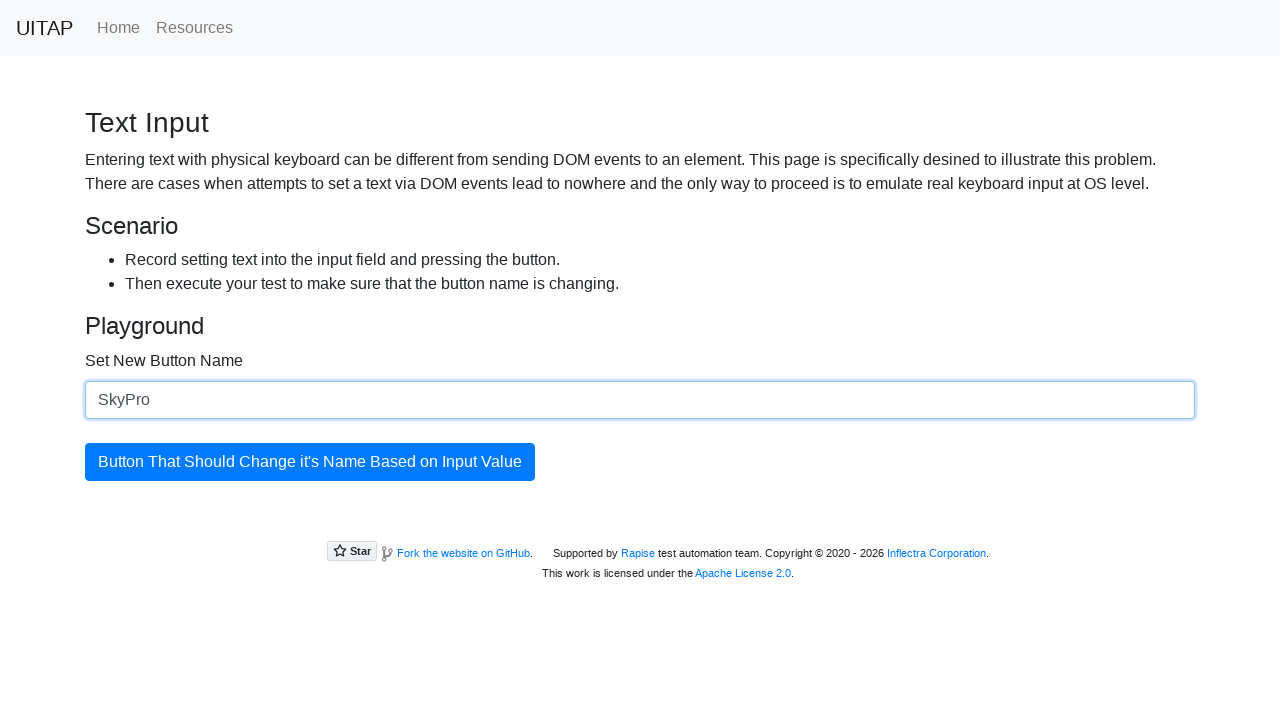

Clicked the primary button at (310, 462) on .btn-primary
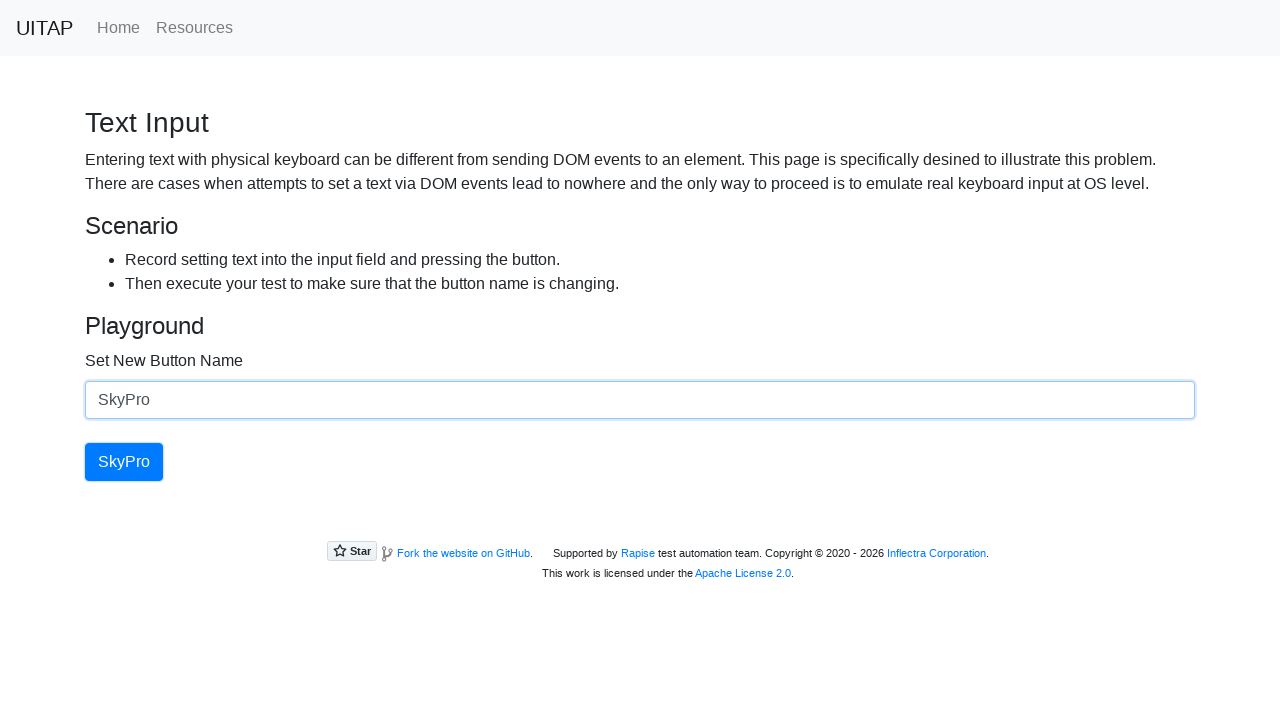

Retrieved button text after click: 'SkyPro'
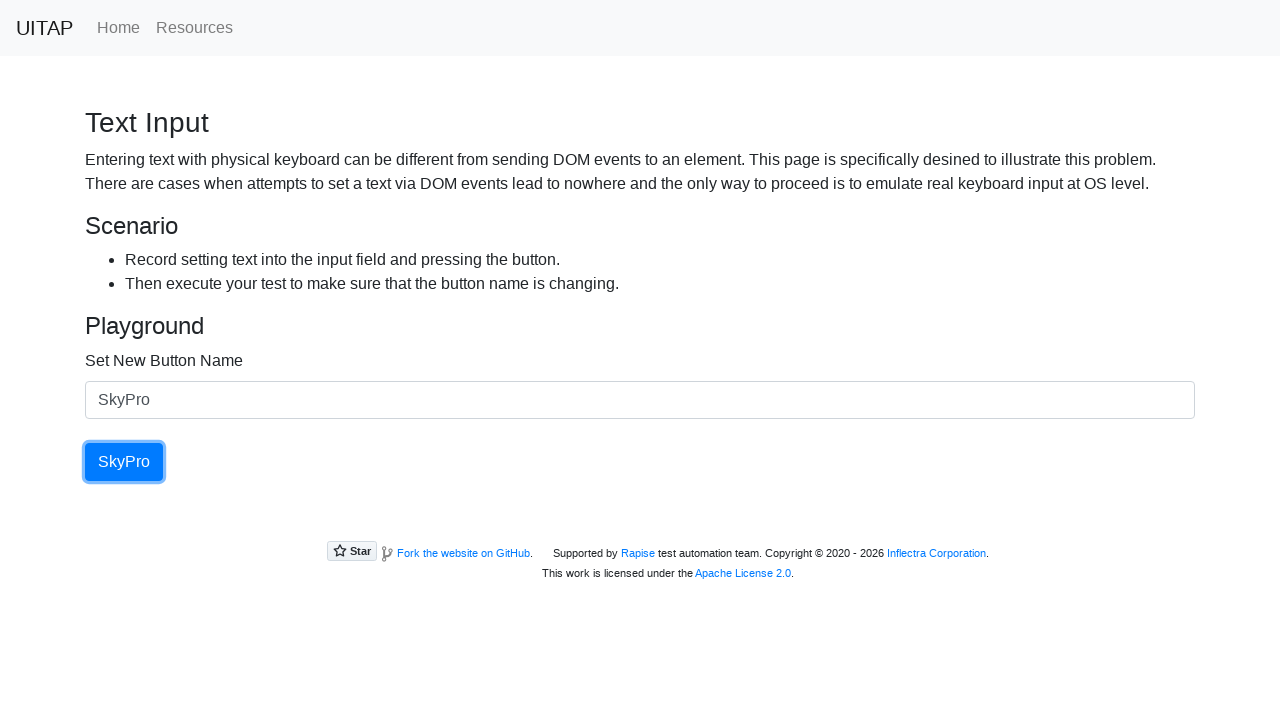

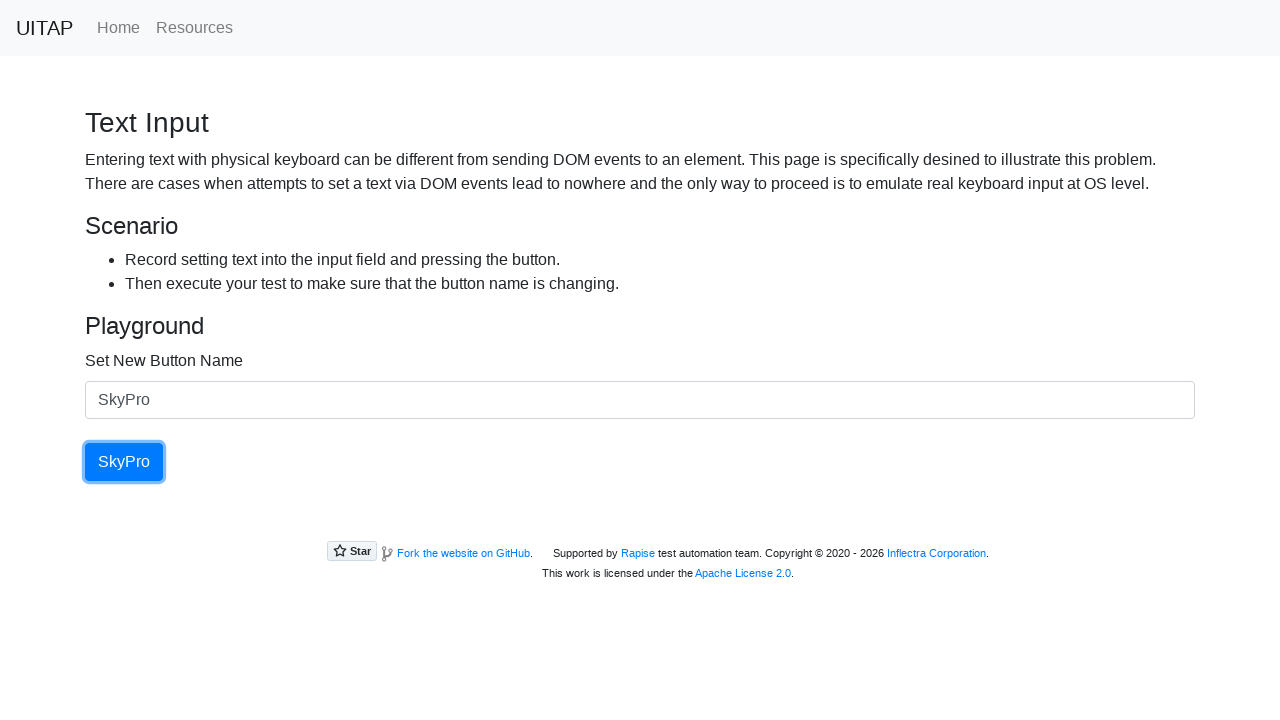